Tests form submission by filling name, email, selecting checkboxes and radio buttons

Starting URL: https://rahulshettyacademy.com/angularpractice/

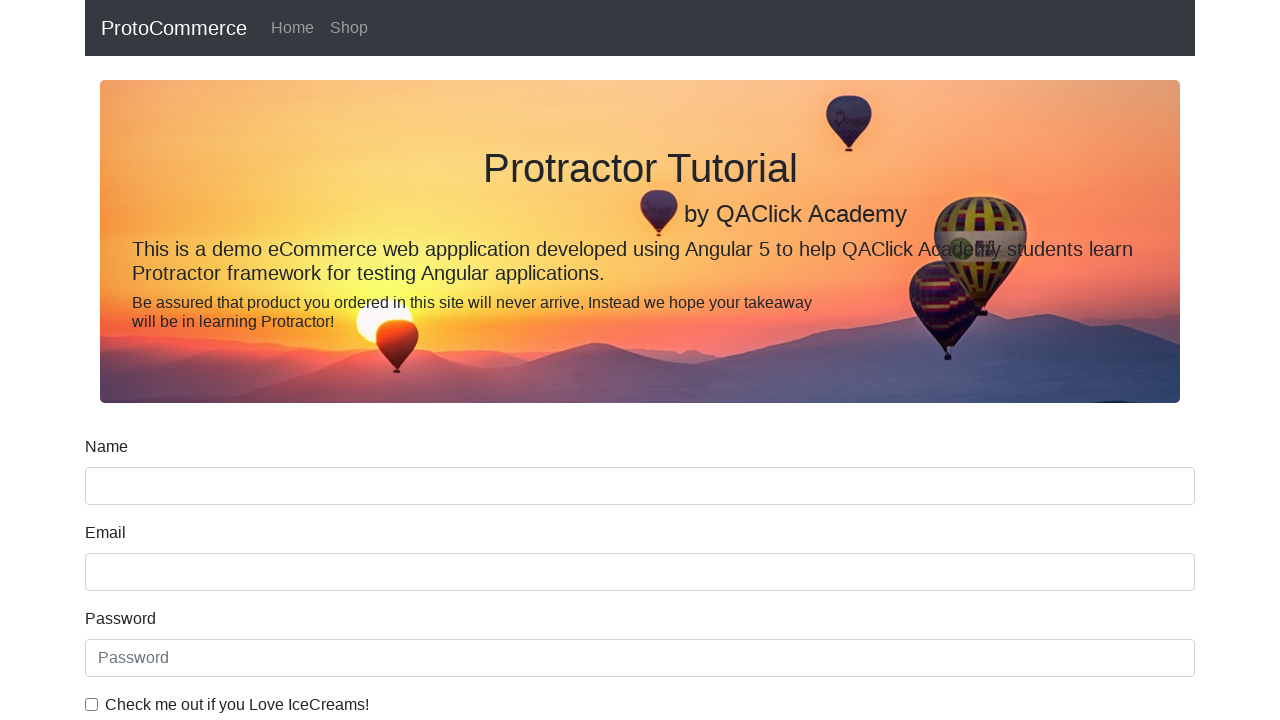

Filled name field with 'John Smith' on (//input[@name='name'])[1]
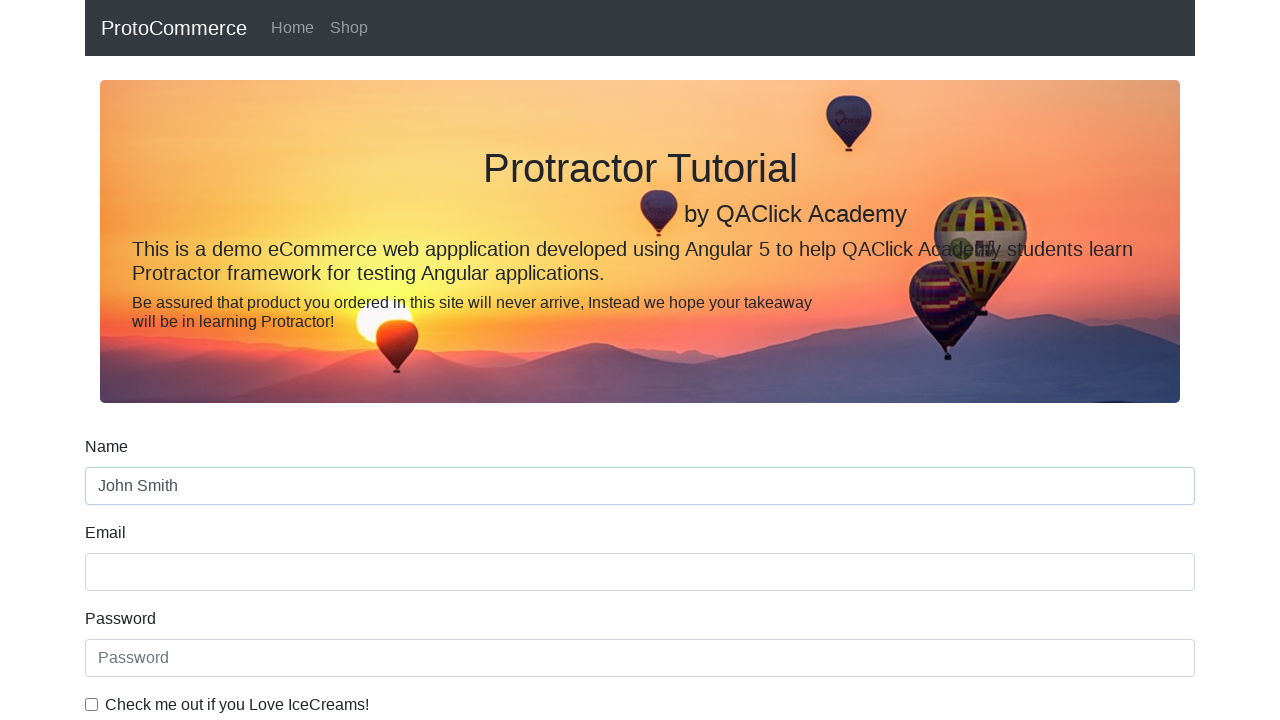

Filled email field with 'johnsmith@example.com' on input[name="email"]
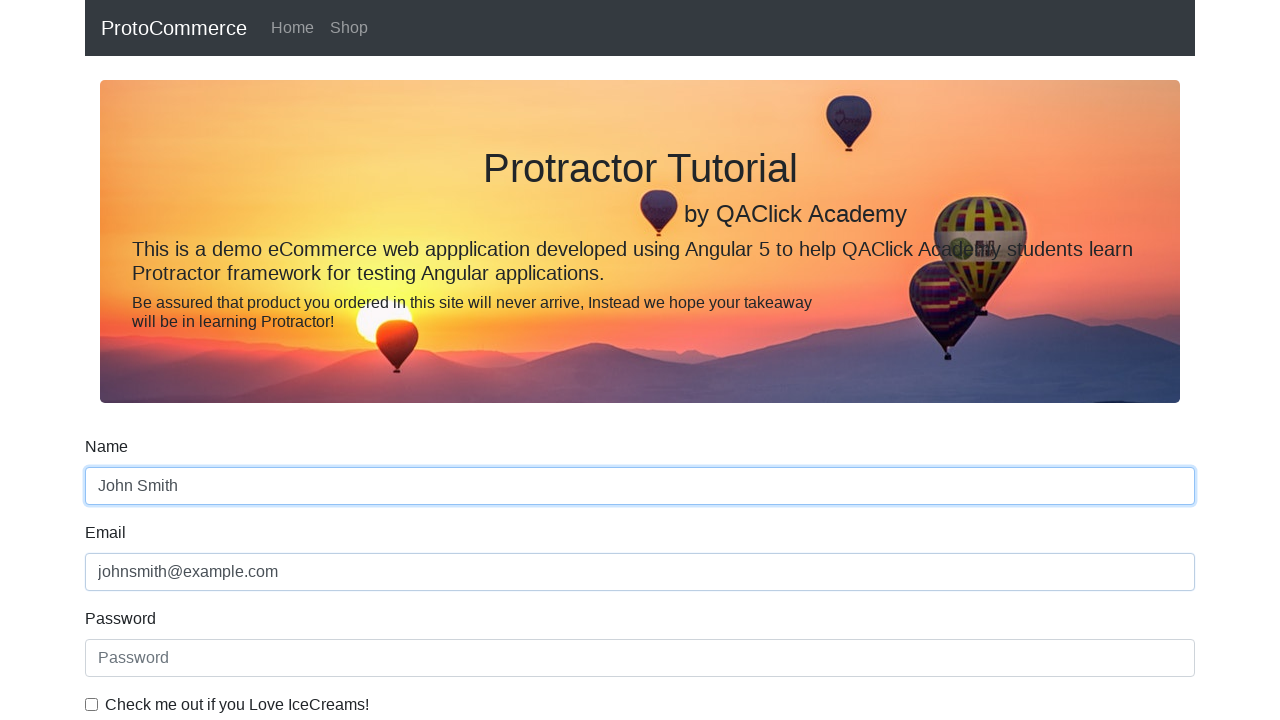

Selected checkbox at (92, 704) on #exampleCheck1
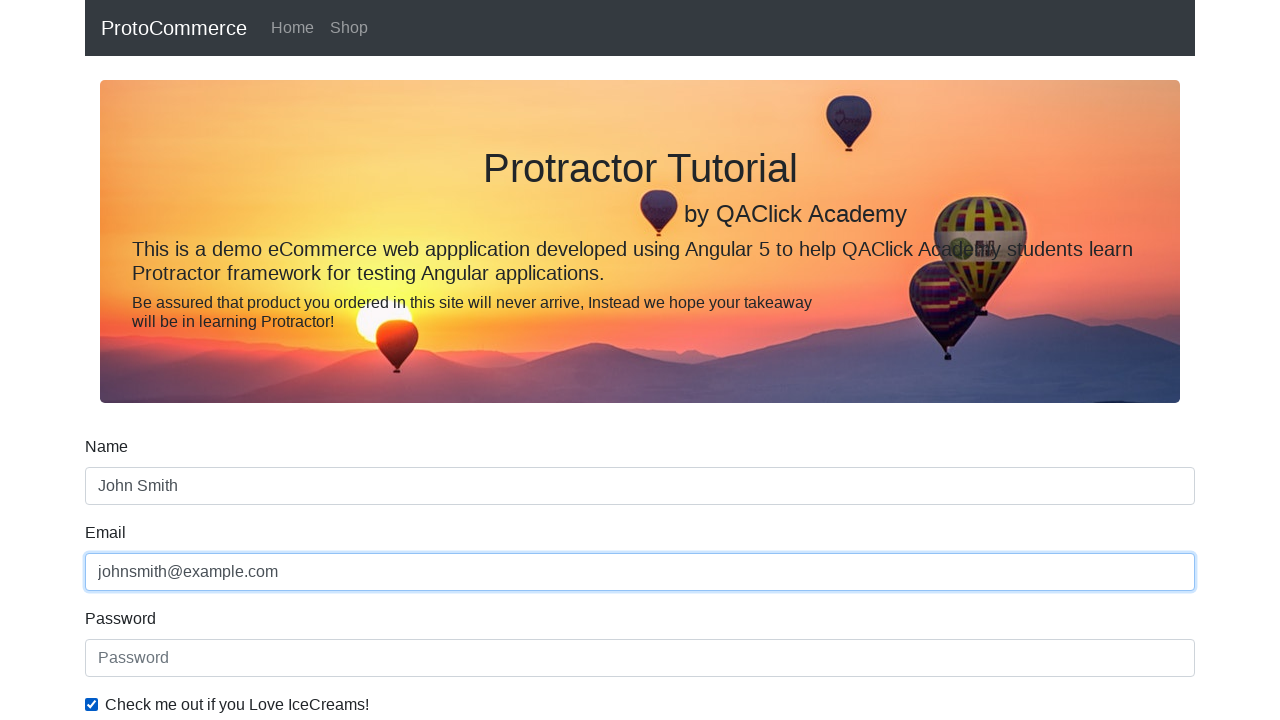

Selected radio button at (238, 360) on #inlineRadio1
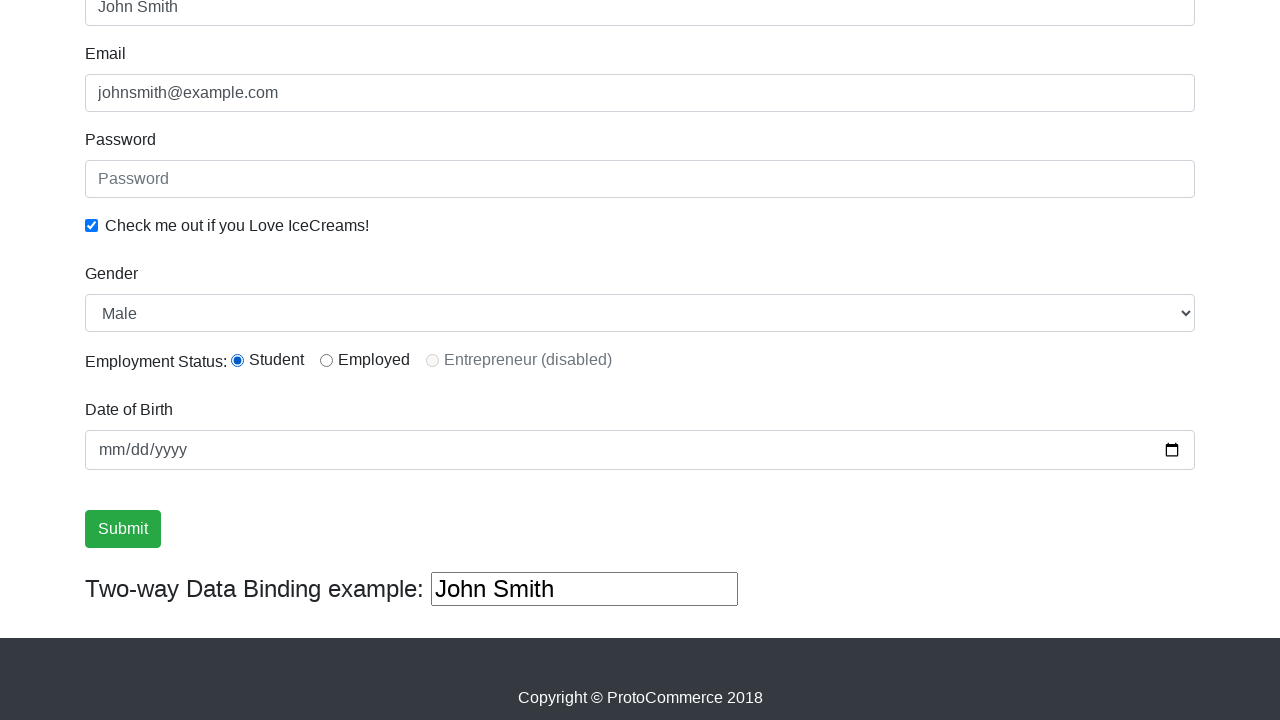

Clicked submit button to submit form at (123, 529) on xpath=//input[@type="submit"]
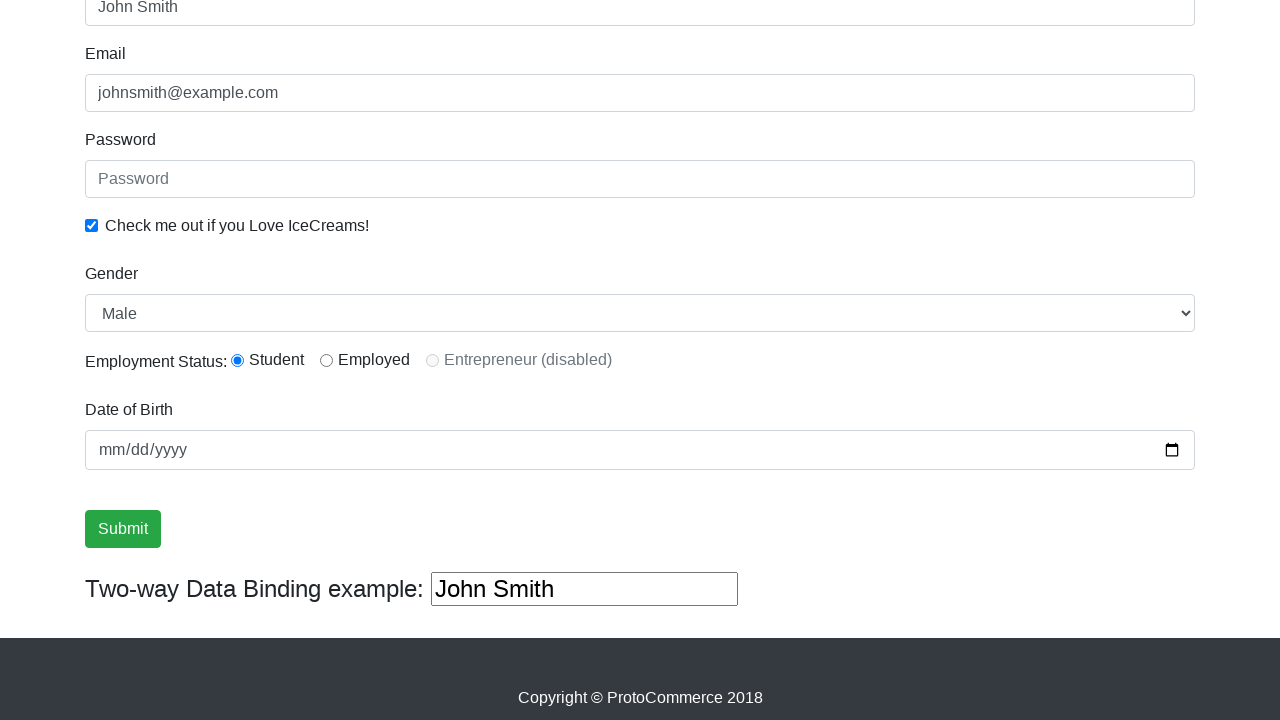

Success message appeared confirming form submission
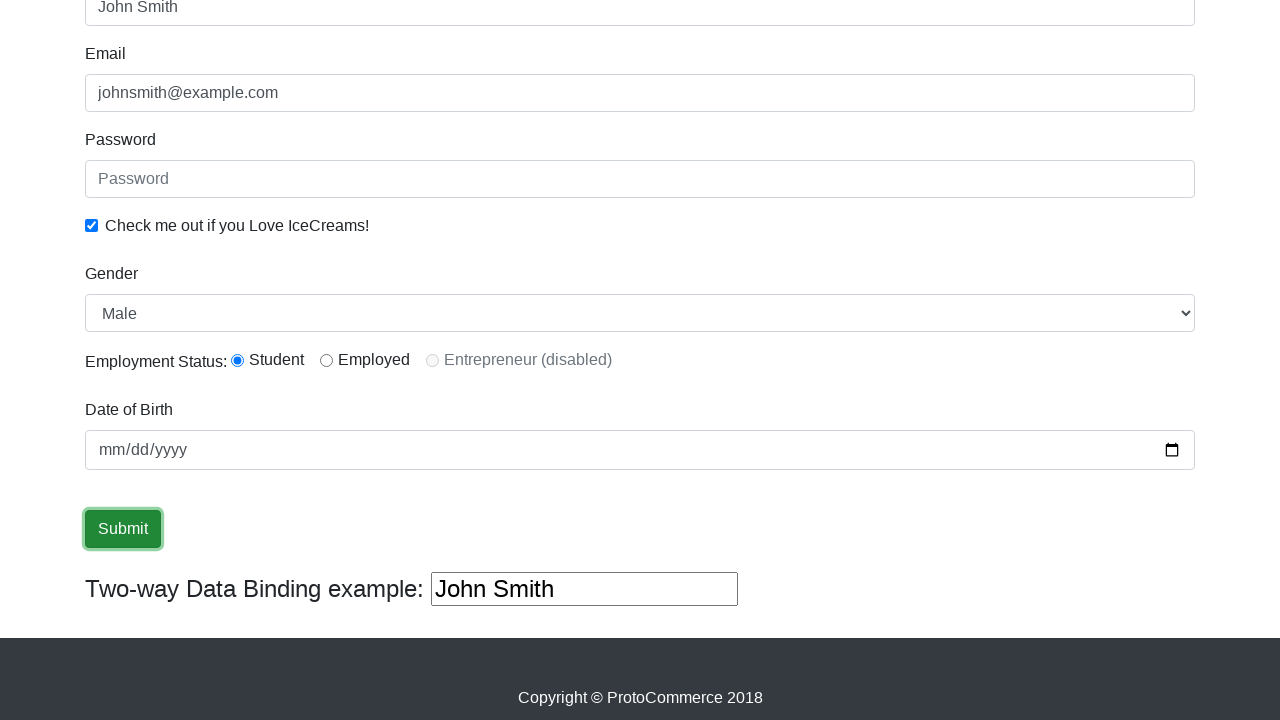

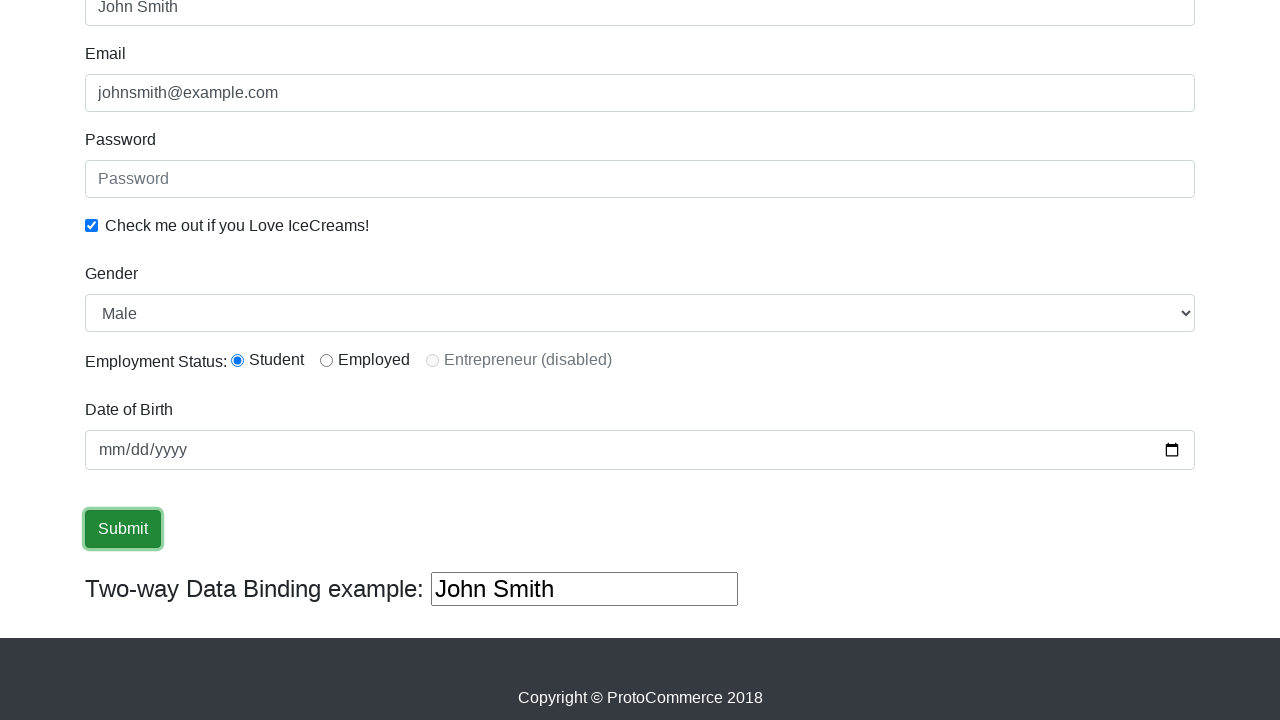